Tests the "New Window Message" button functionality by clicking it and verifying a new window opens with the expected message text.

Starting URL: https://demoqa.com

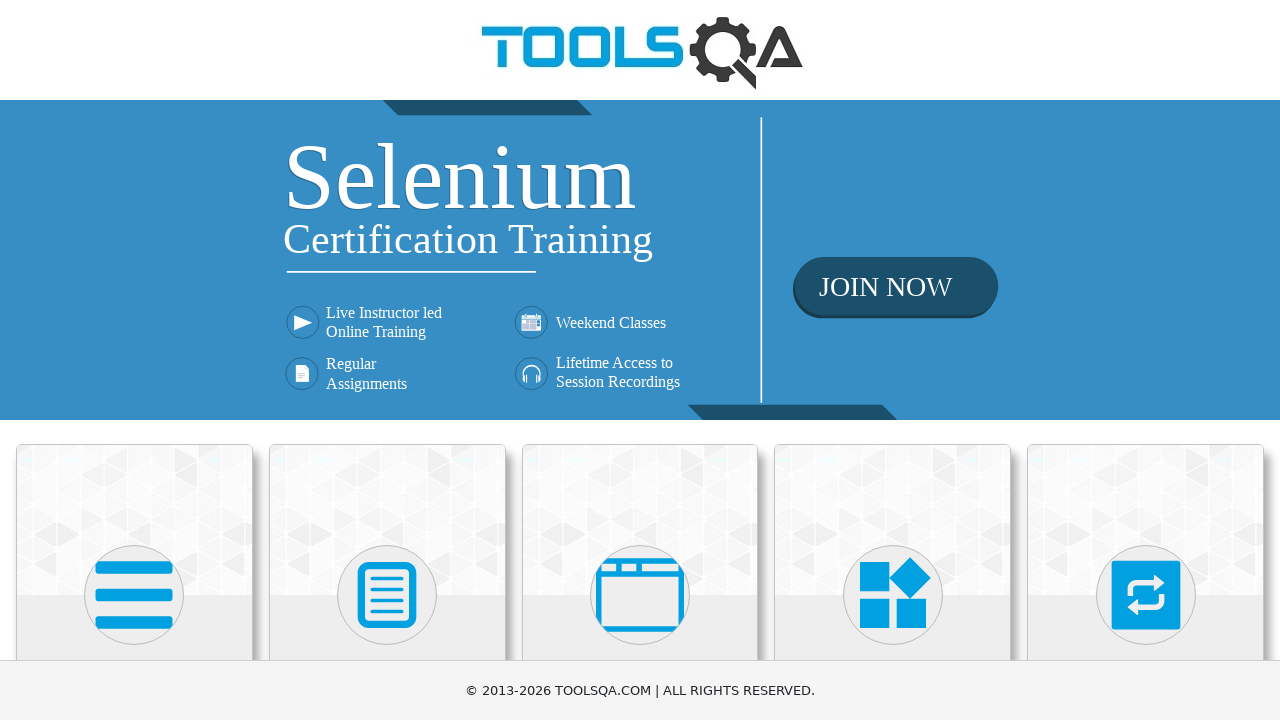

Clicked on 'Alerts, Frame & Windows' heading at (640, 360) on internal:role=heading[name="Alerts, Frame & Windows"i]
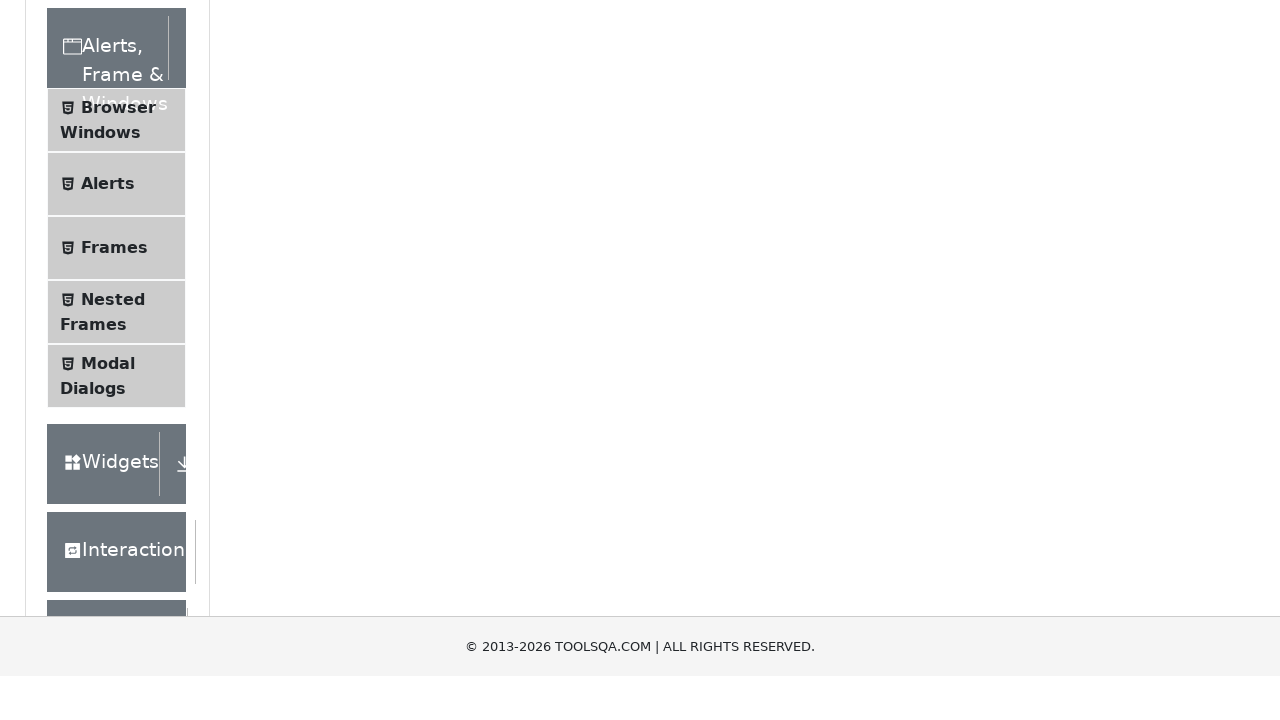

Clicked on 'Browser Windows' menu item at (118, 424) on internal:text="Browser Windows"i
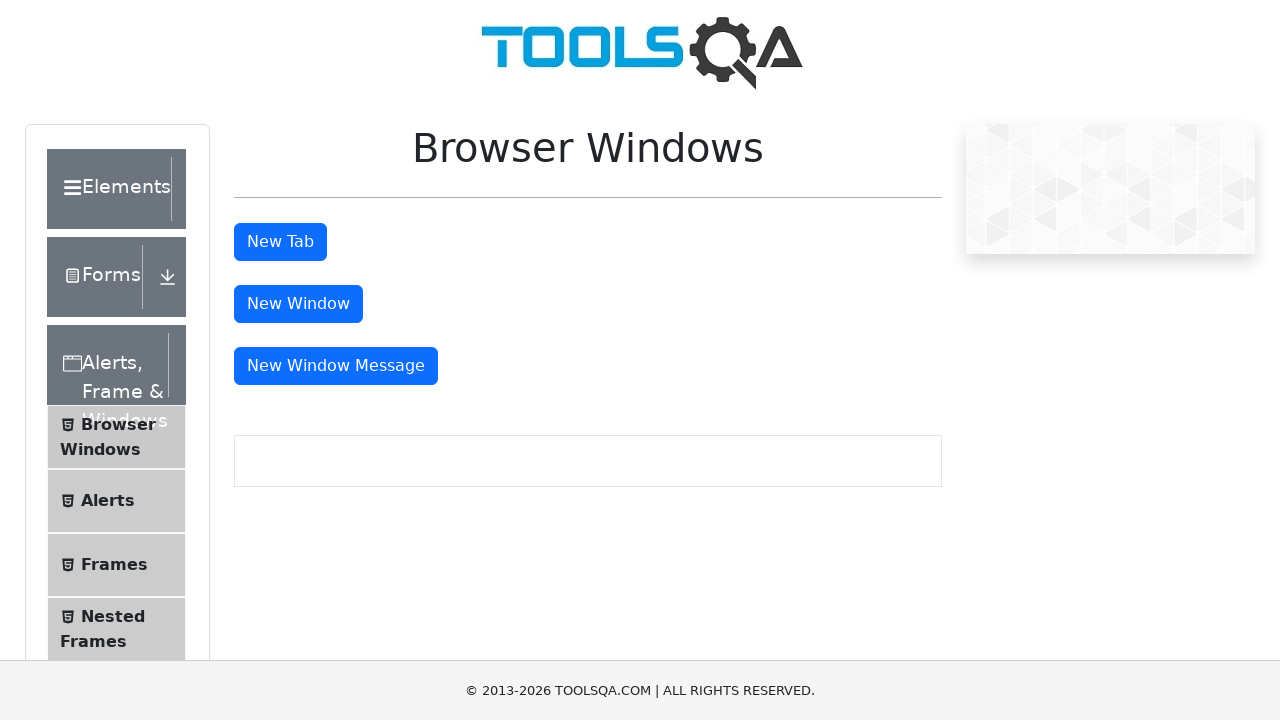

Clicked 'New Window Message' button and new window opened at (336, 366) on internal:role=button[name="New Window Message"i]
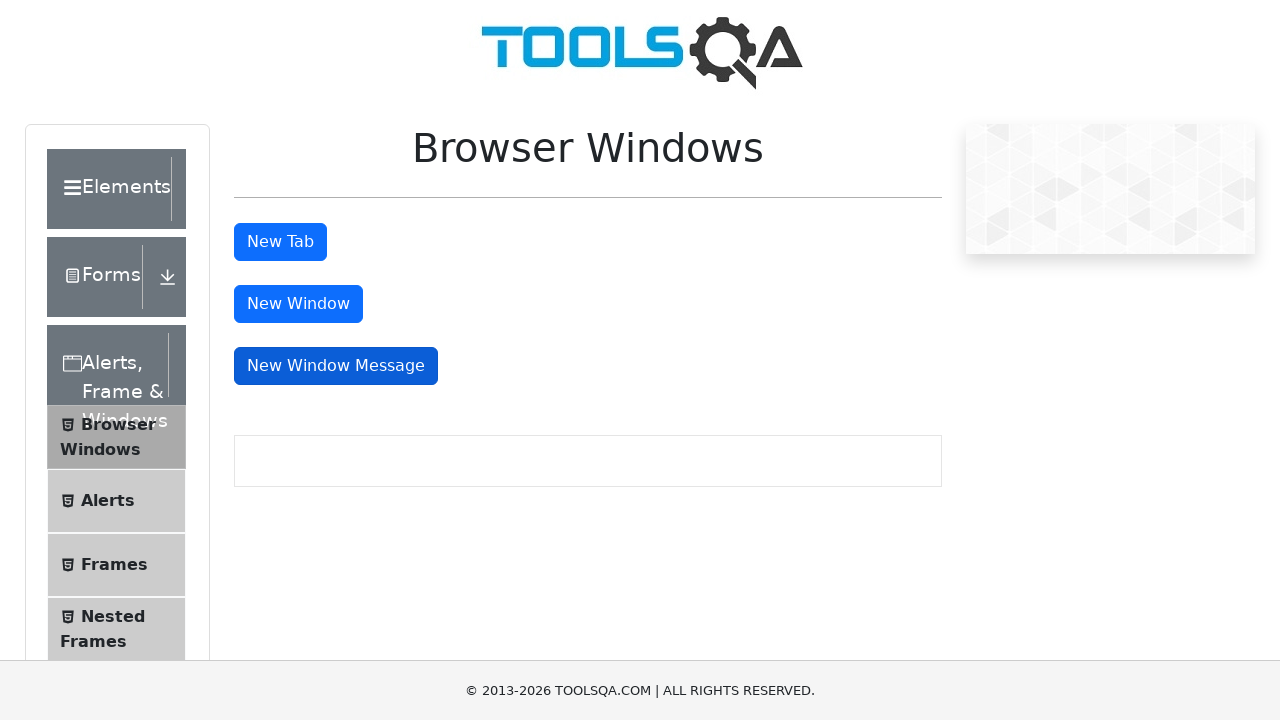

Verified new window contains expected message 'Knowledge increases by sharing but not by saving'
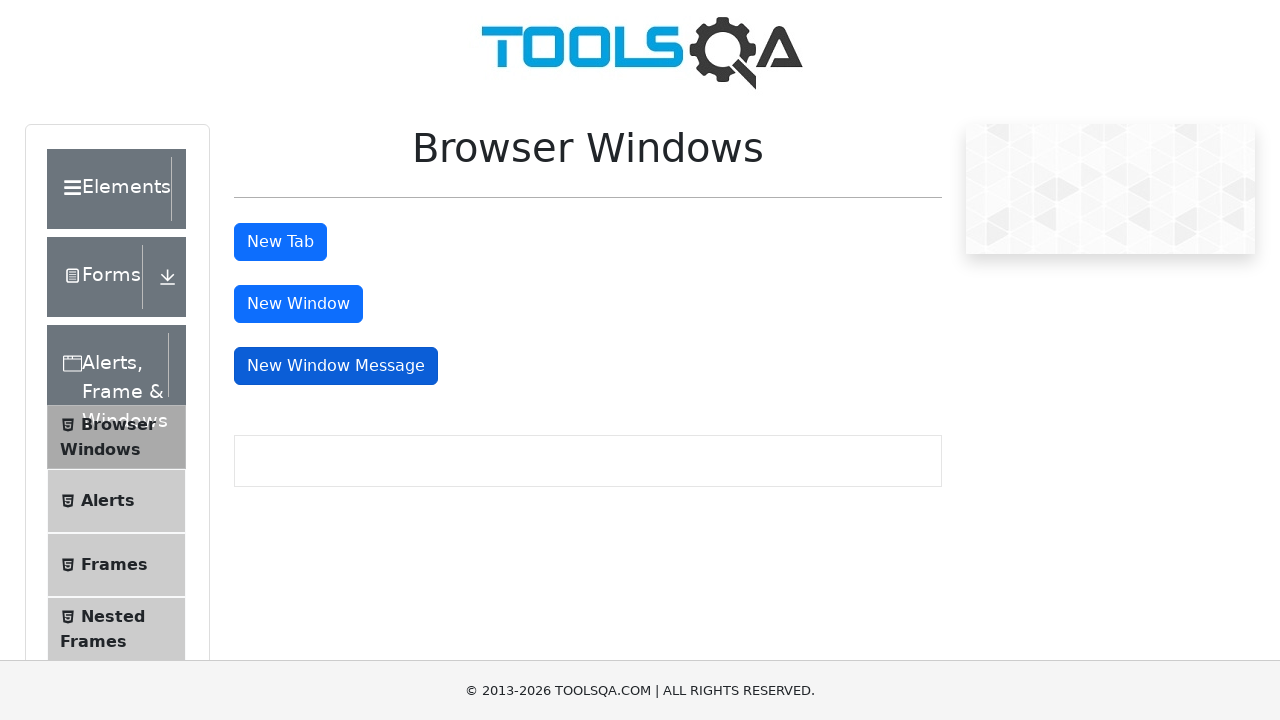

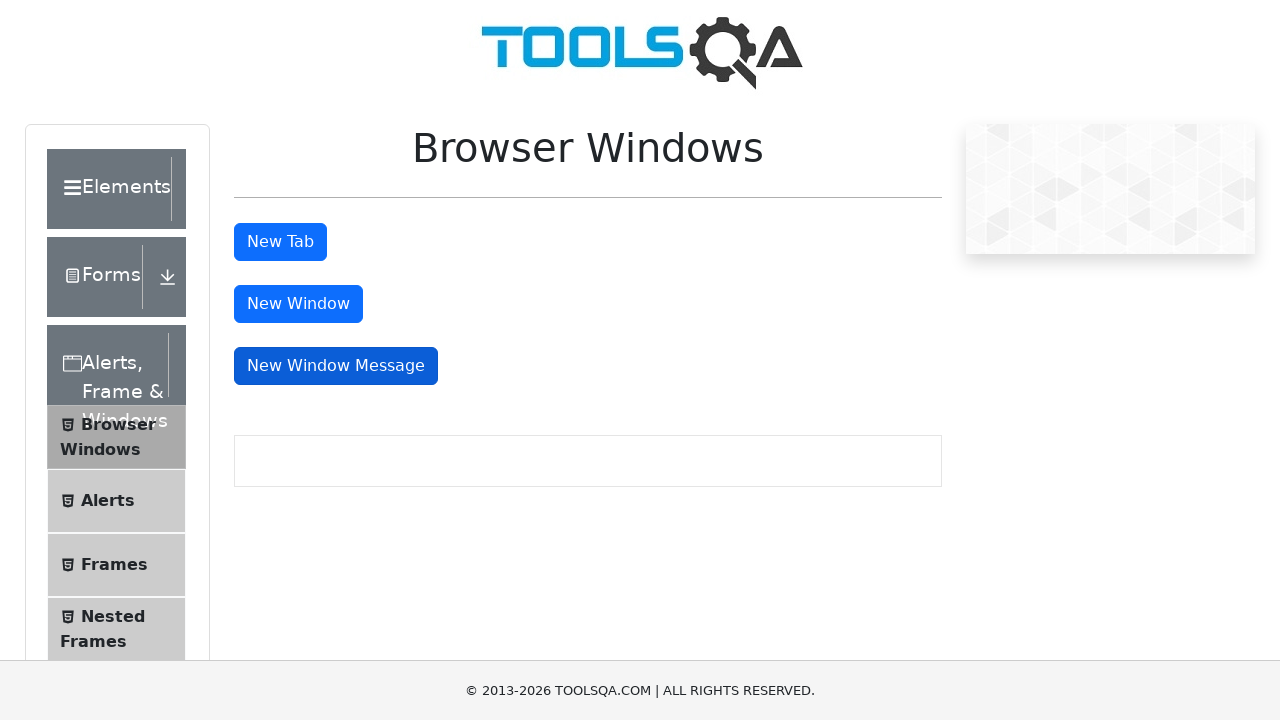